Tests the text box form by filling in full name, email, current address, and permanent address fields, then submitting the form.

Starting URL: https://demoqa.com/text-box

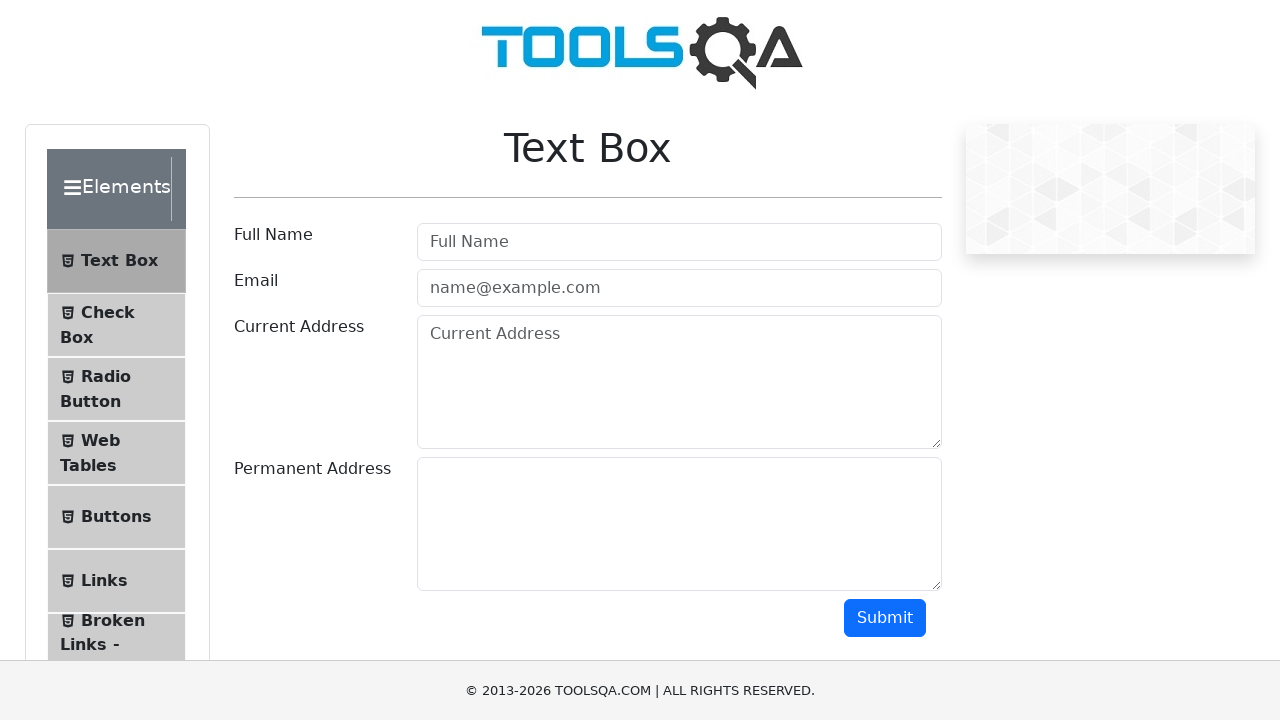

Filled full name field with 'Marwan Alrawashdeh' on input#userName
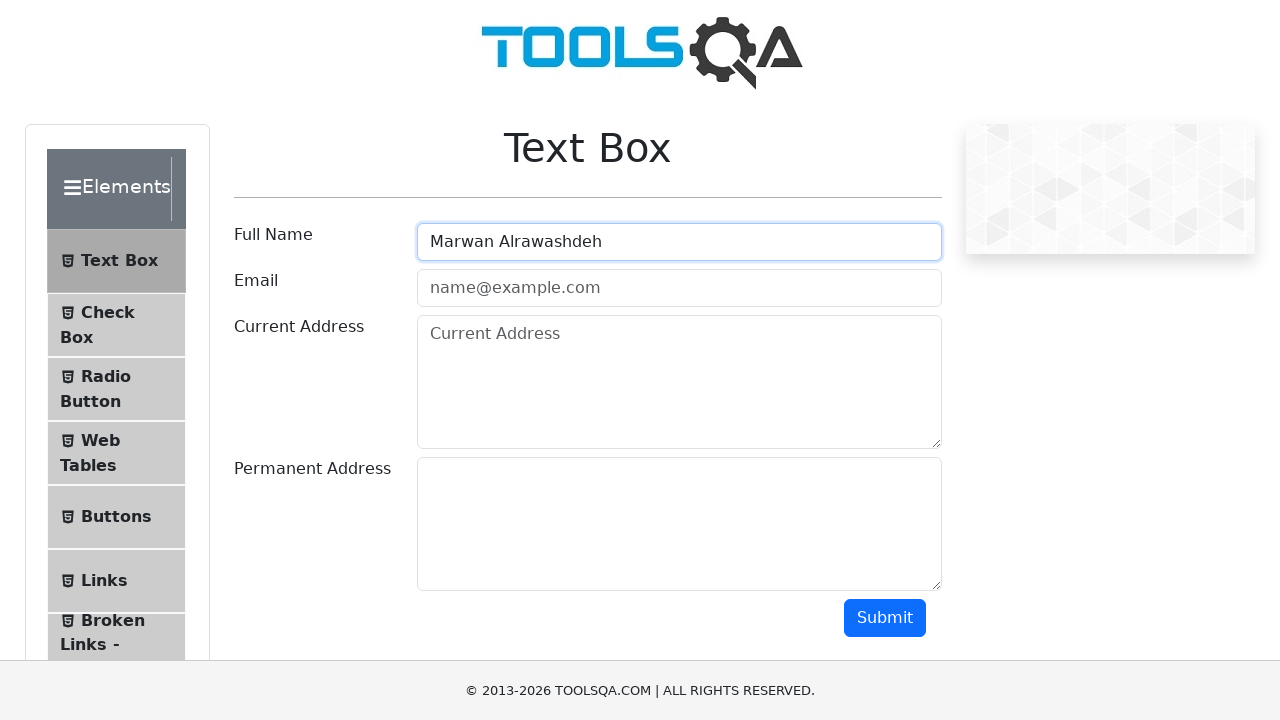

Filled email field with 'marwan234@gmail.com' on input#userEmail
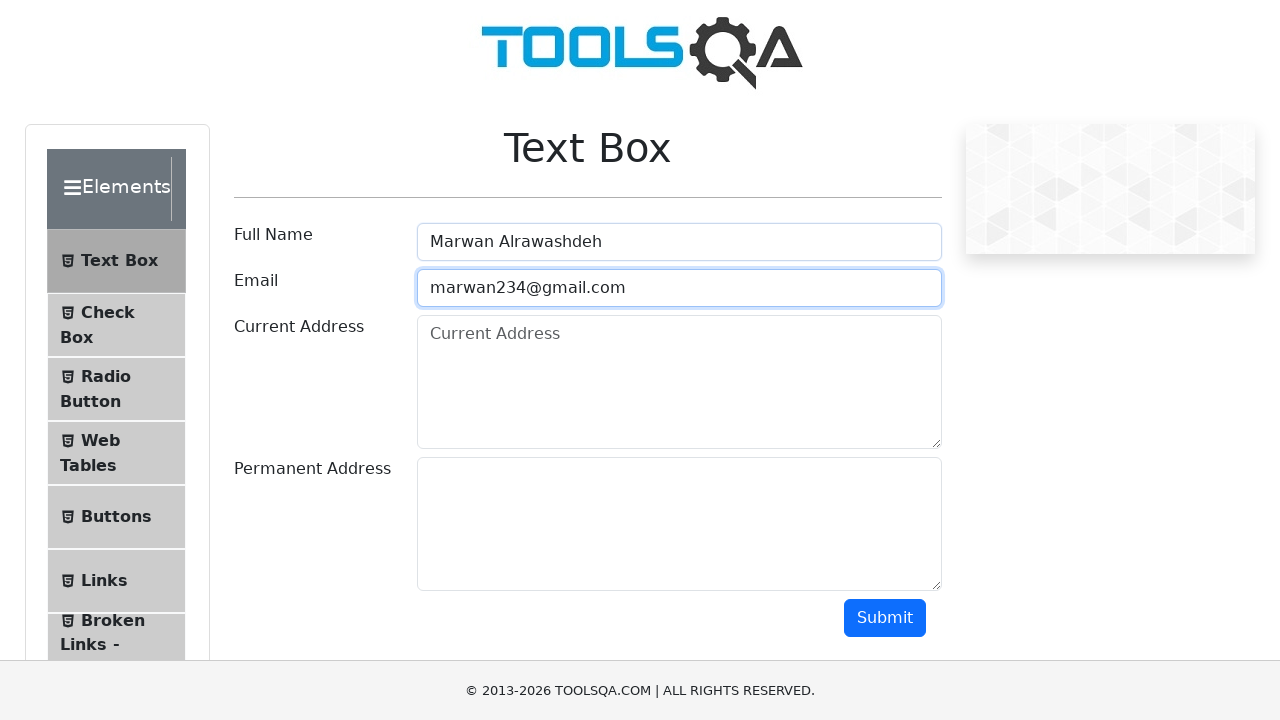

Filled current address field with 'Amman' on textarea#currentAddress
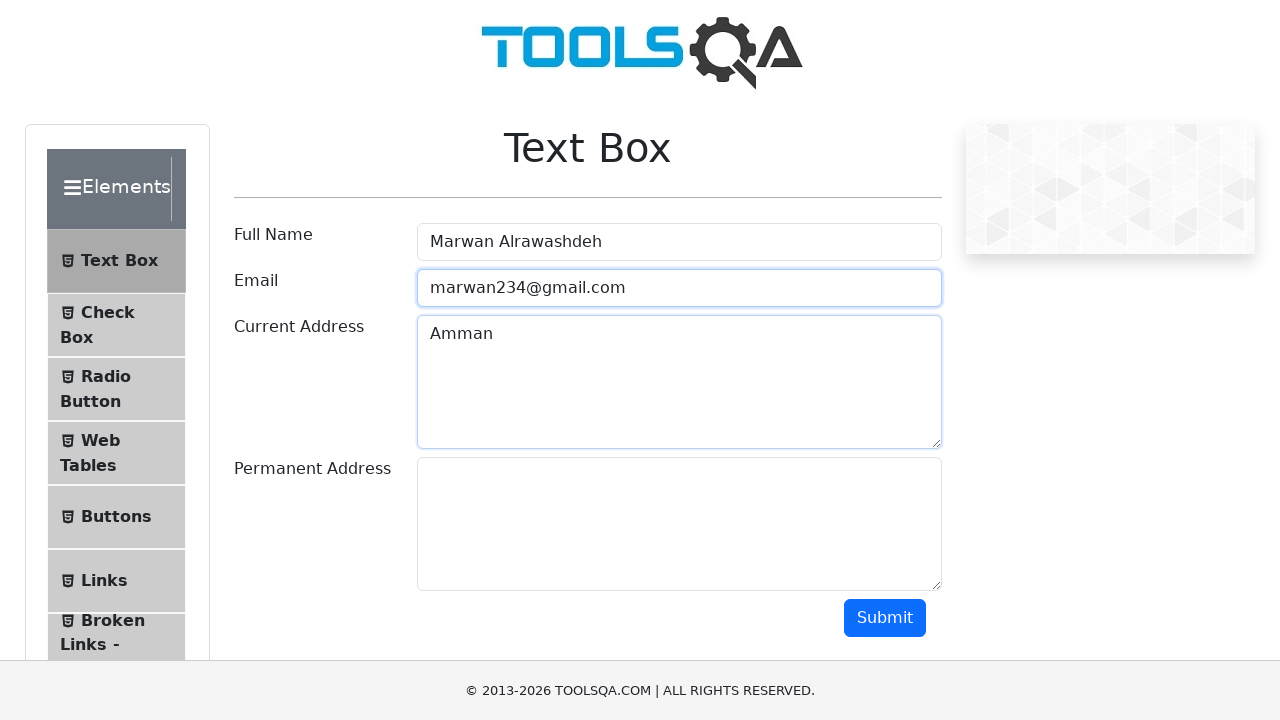

Filled permanent address field with 'Amman' on textarea#permanentAddress
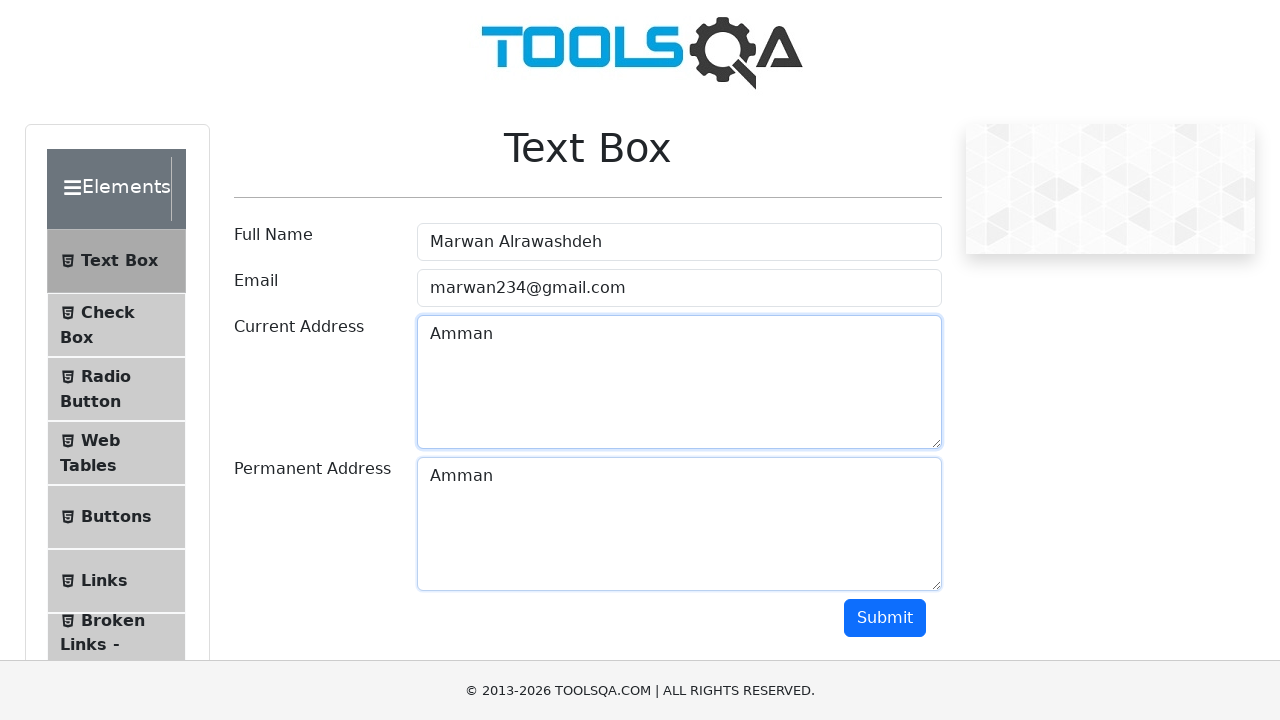

Scrolled down to reveal submit button
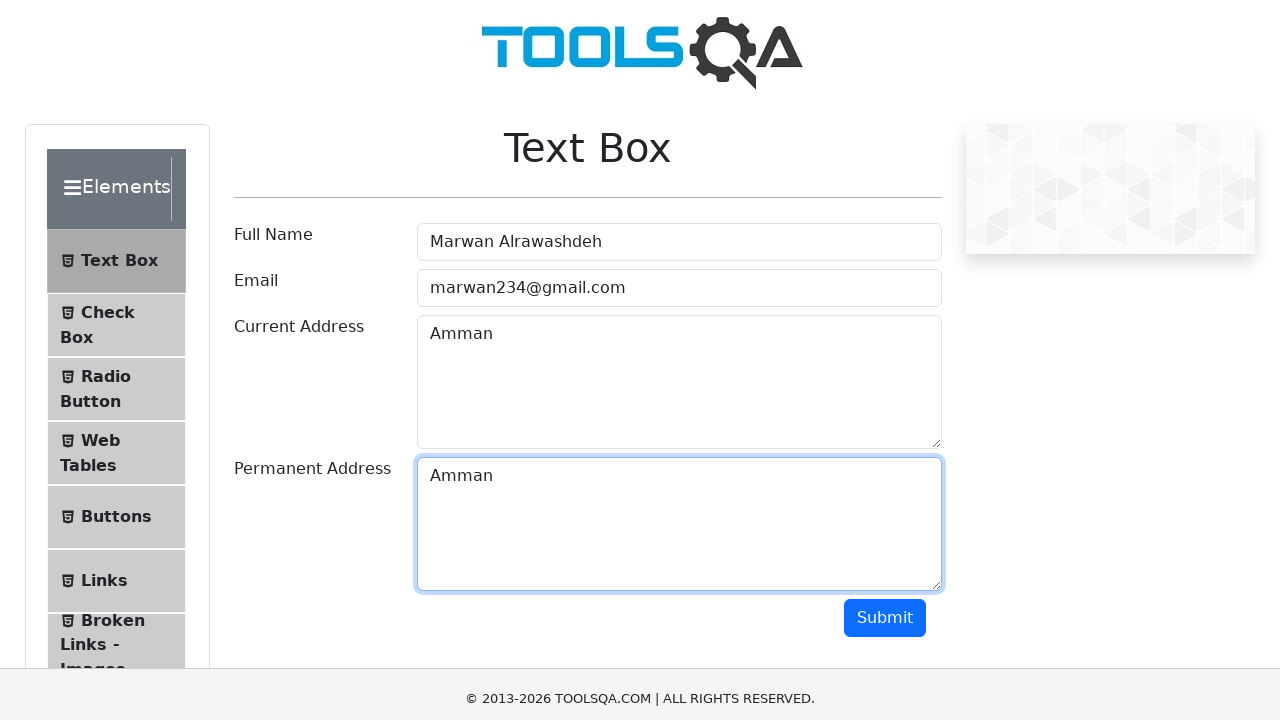

Clicked submit button to submit form at (885, 19) on #submit
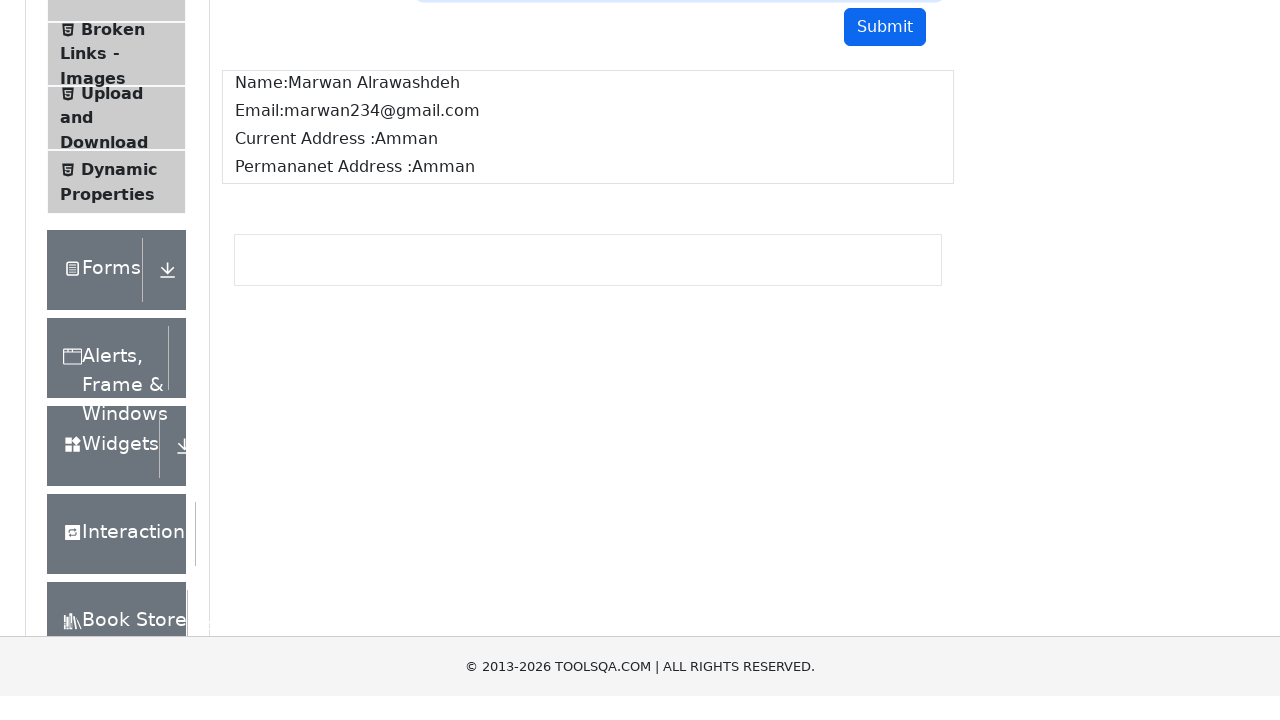

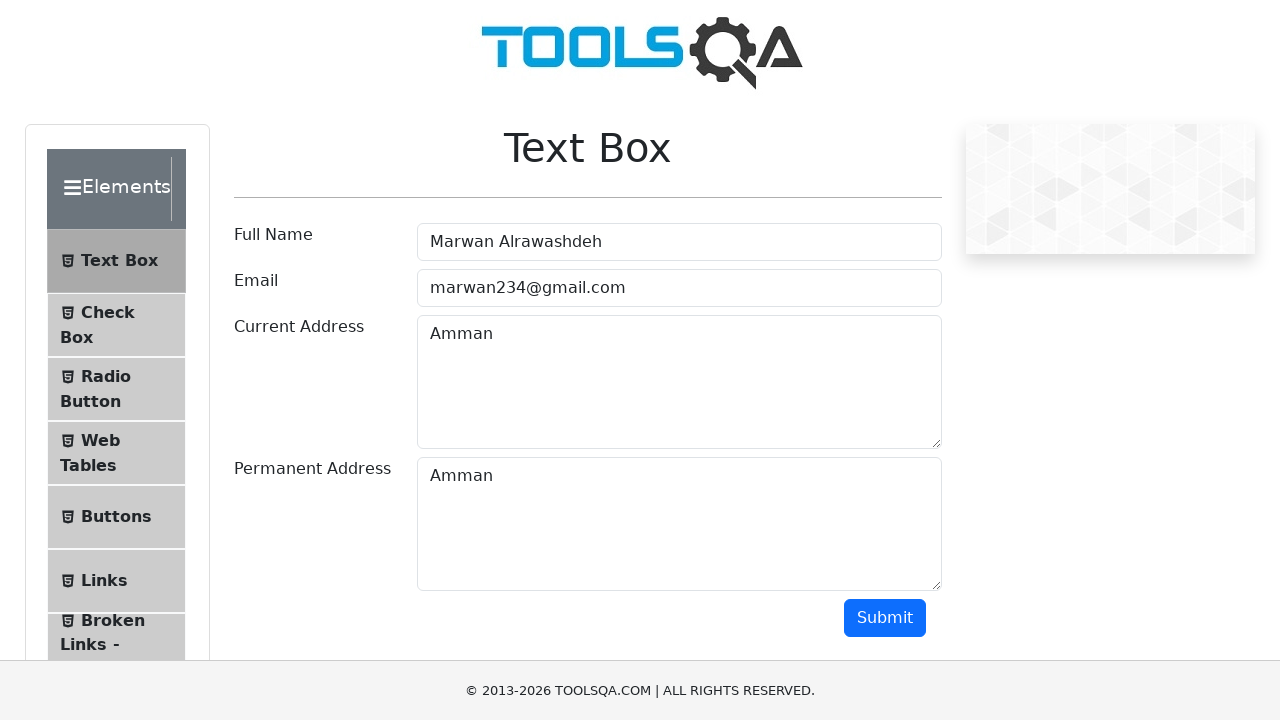